Tests time-delayed alert that appears after 5 seconds by clicking a button and waiting for the alert

Starting URL: https://demoqa.com/alerts

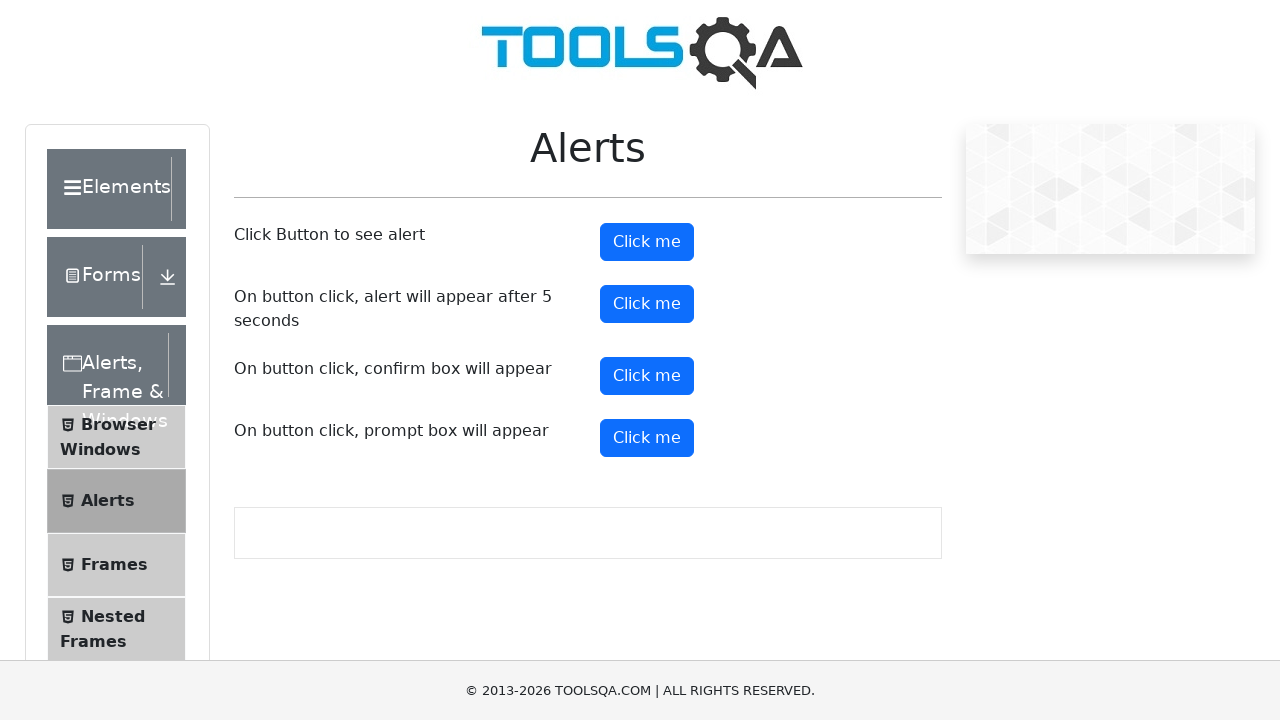

Set up dialog handler to automatically accept alerts
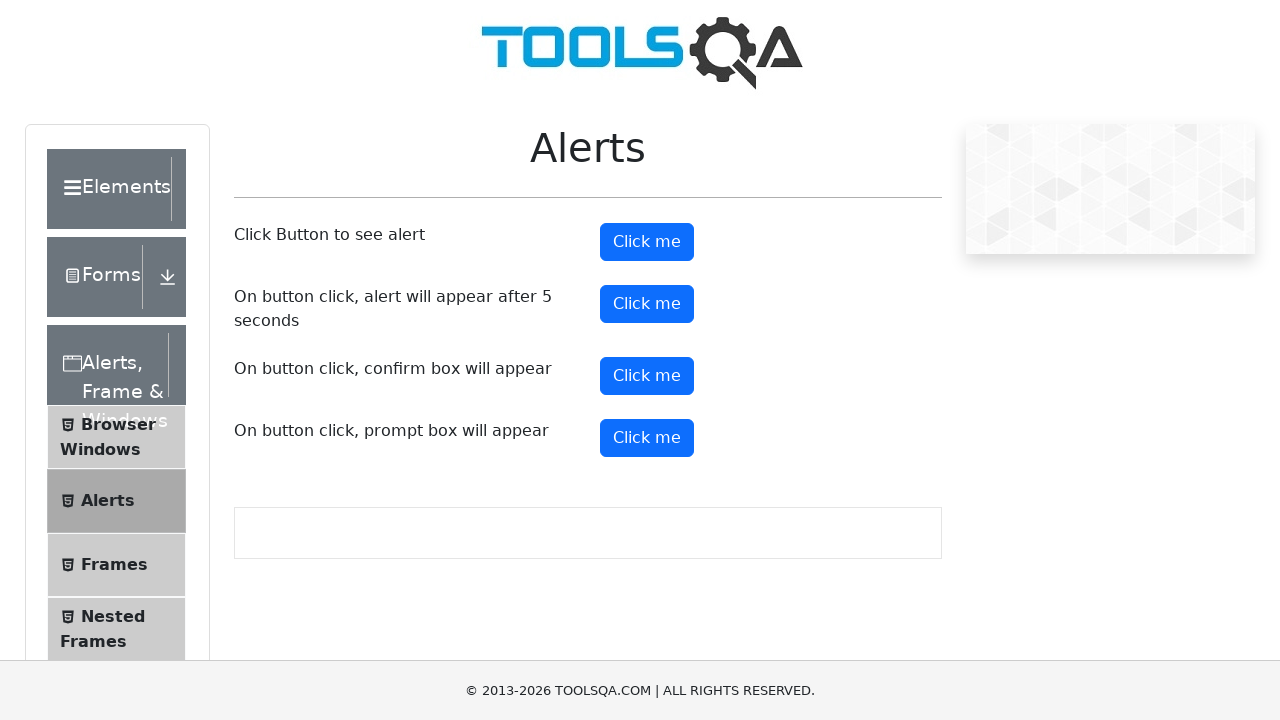

Clicked the timer alert button at (647, 304) on #timerAlertButton
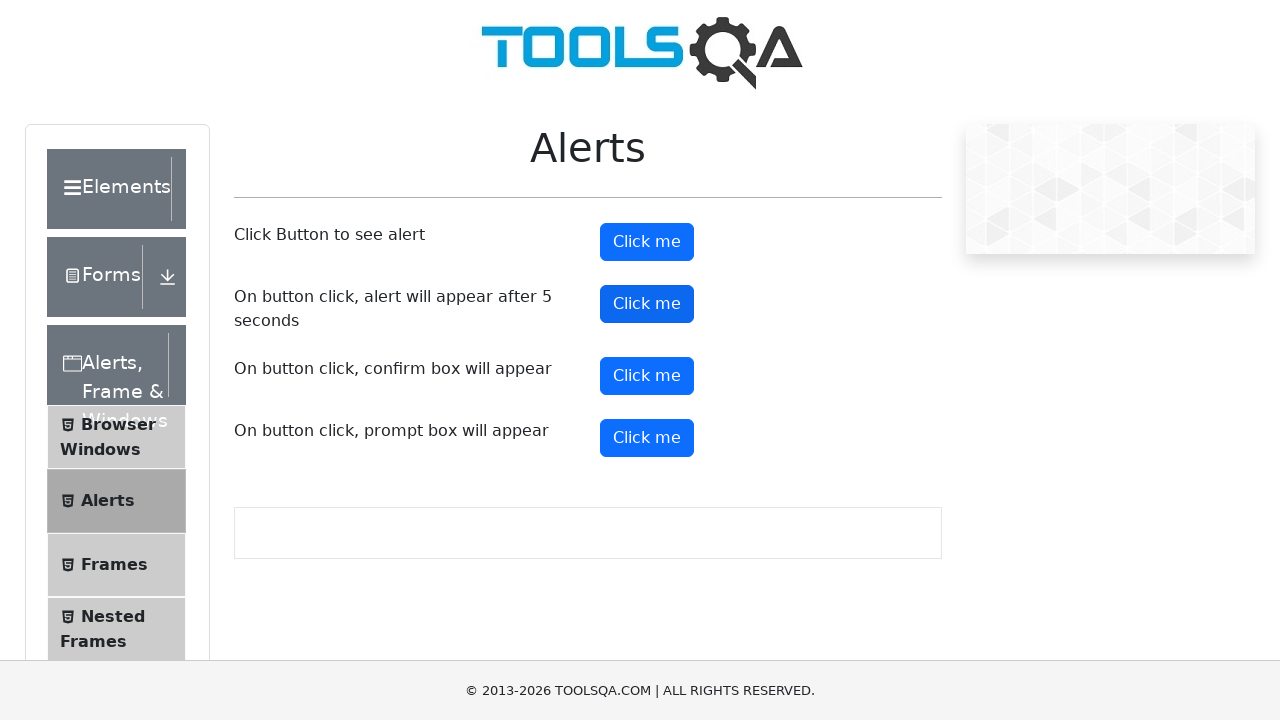

Waited 6 seconds for the time-delayed alert to appear and be accepted
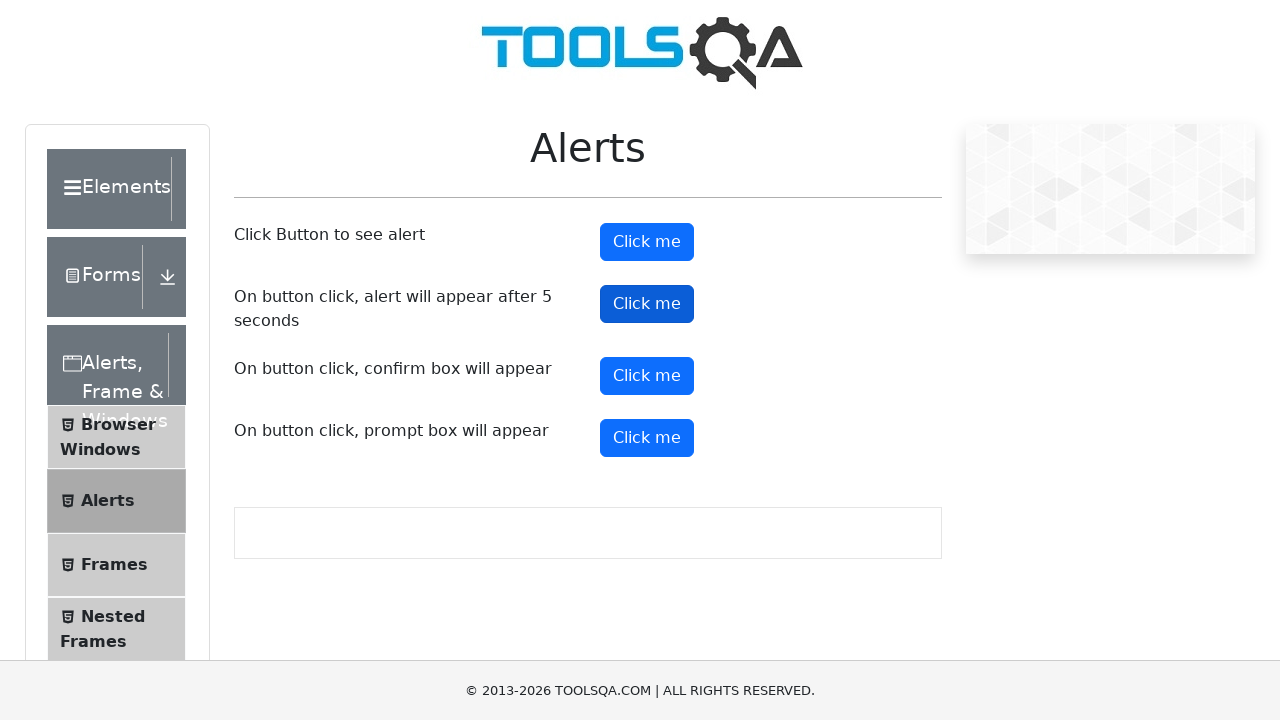

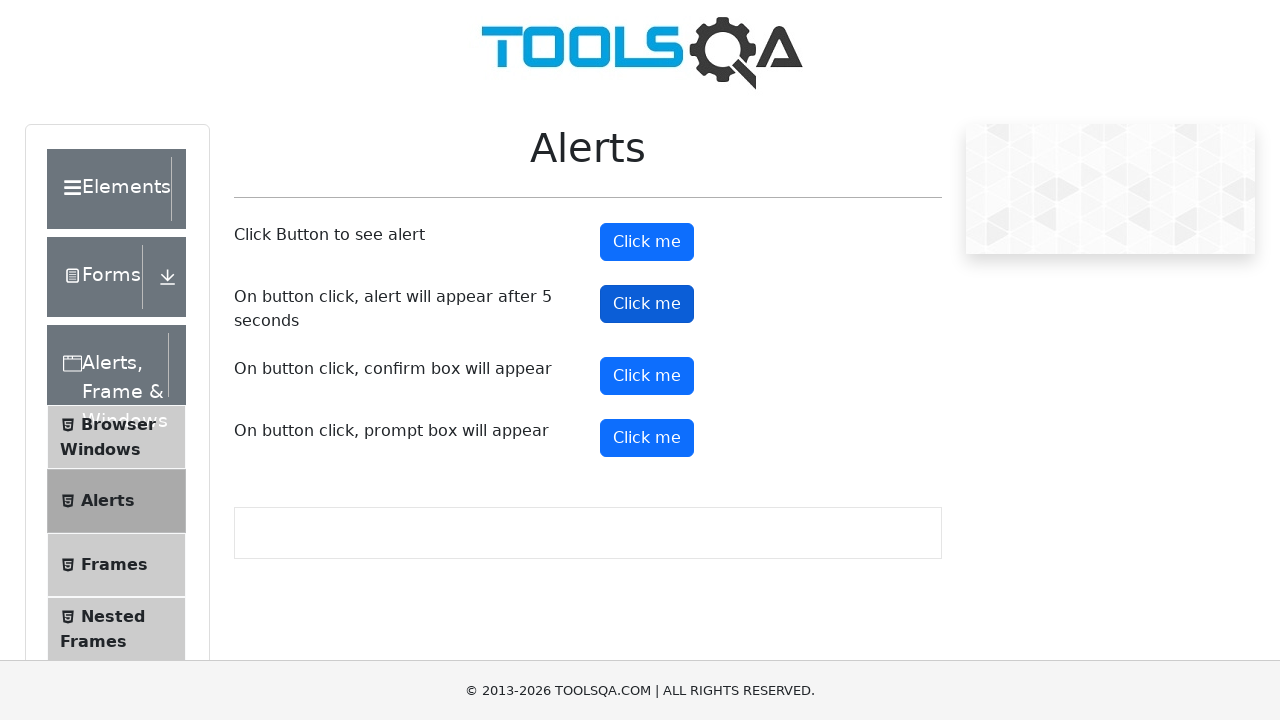